Tests the search functionality by searching for "kot" and verifying results contain the search term

Starting URL: http://www.99-bottles-of-beer.net/

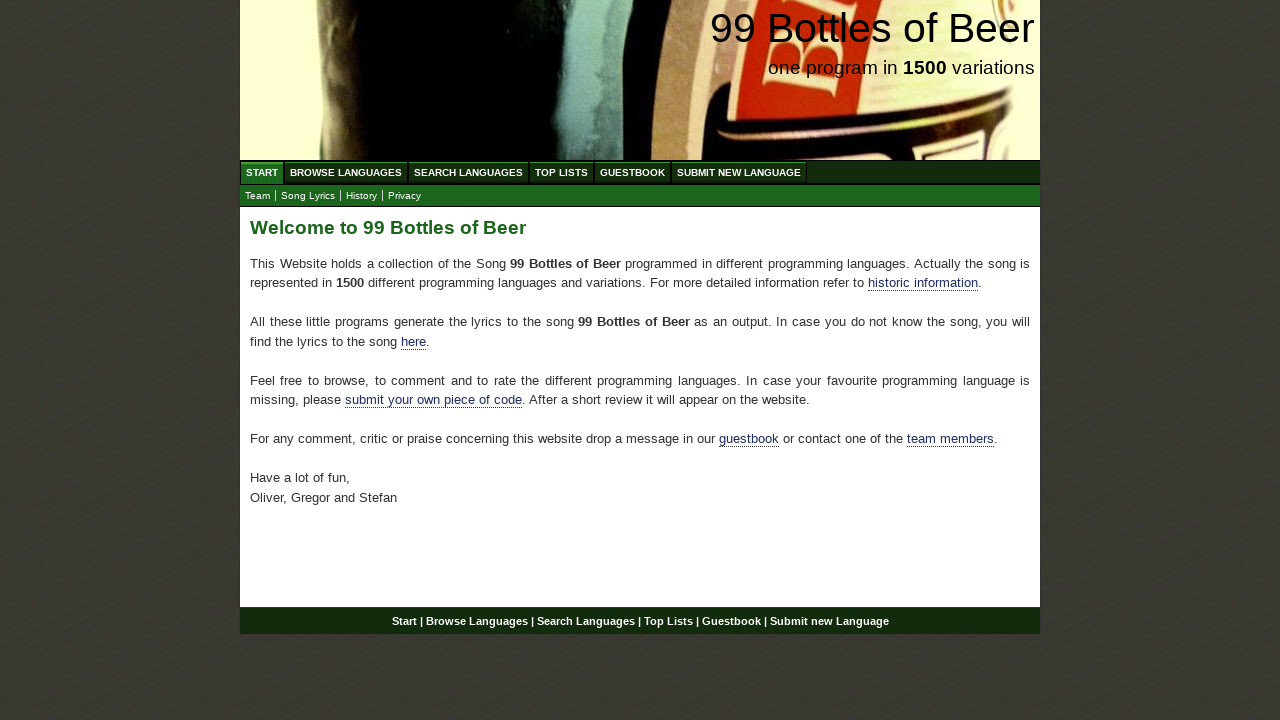

Clicked 'Search Languages' button at (468, 172) on xpath=//li/a[text()='Search Languages']
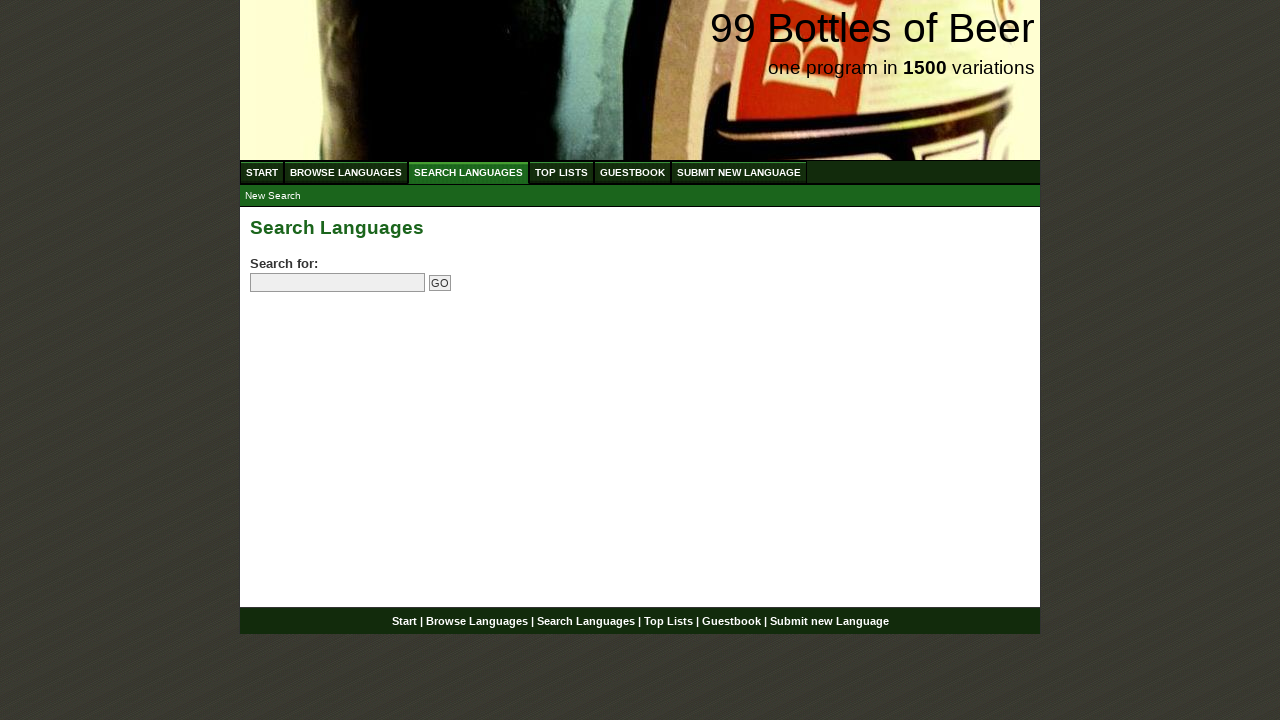

Entered search term 'kot' in search field on xpath=//input[@name='search']
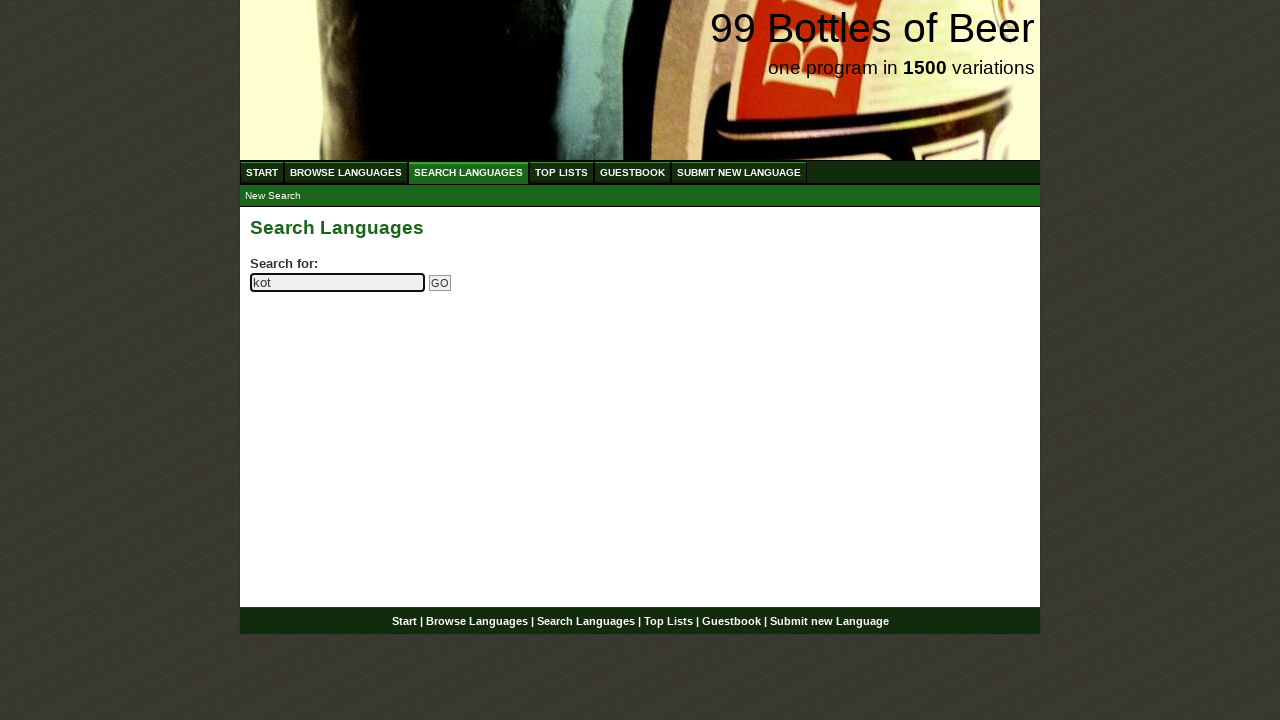

Clicked 'Go' button to submit search at (440, 283) on xpath=//input[@name='submitsearch']
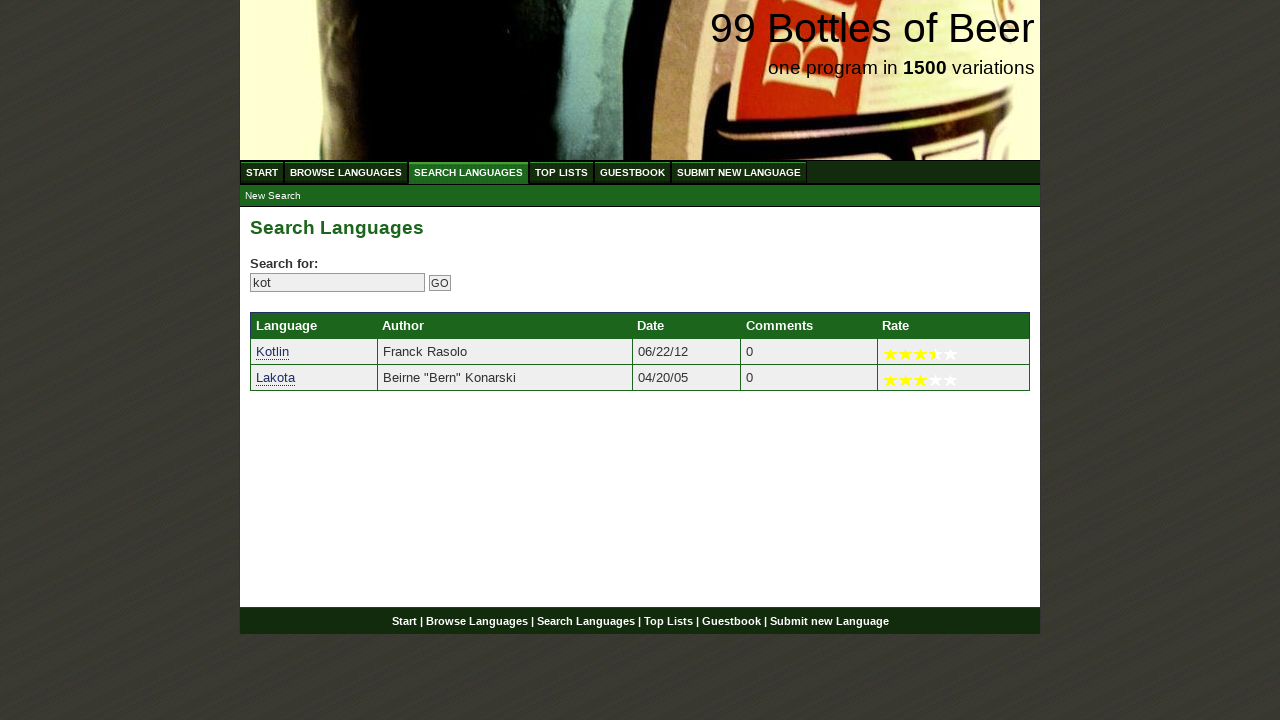

Located search result links
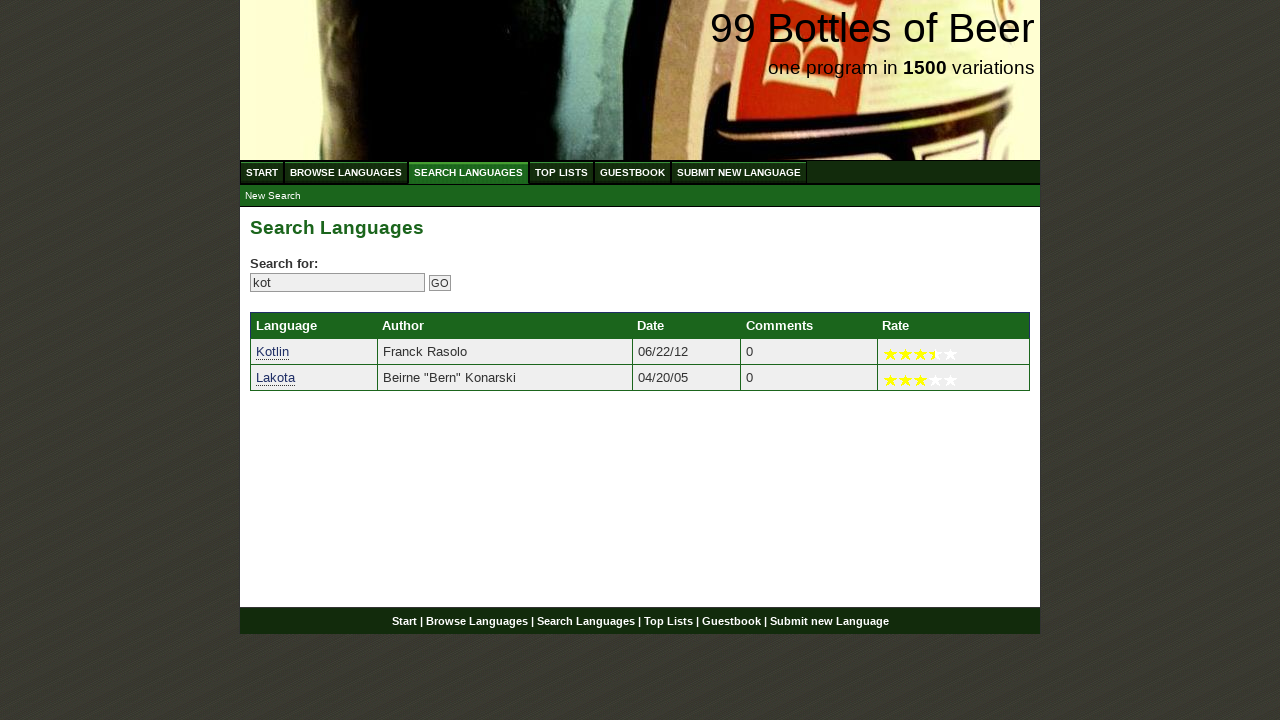

Verified search result 1 contains 'kot'
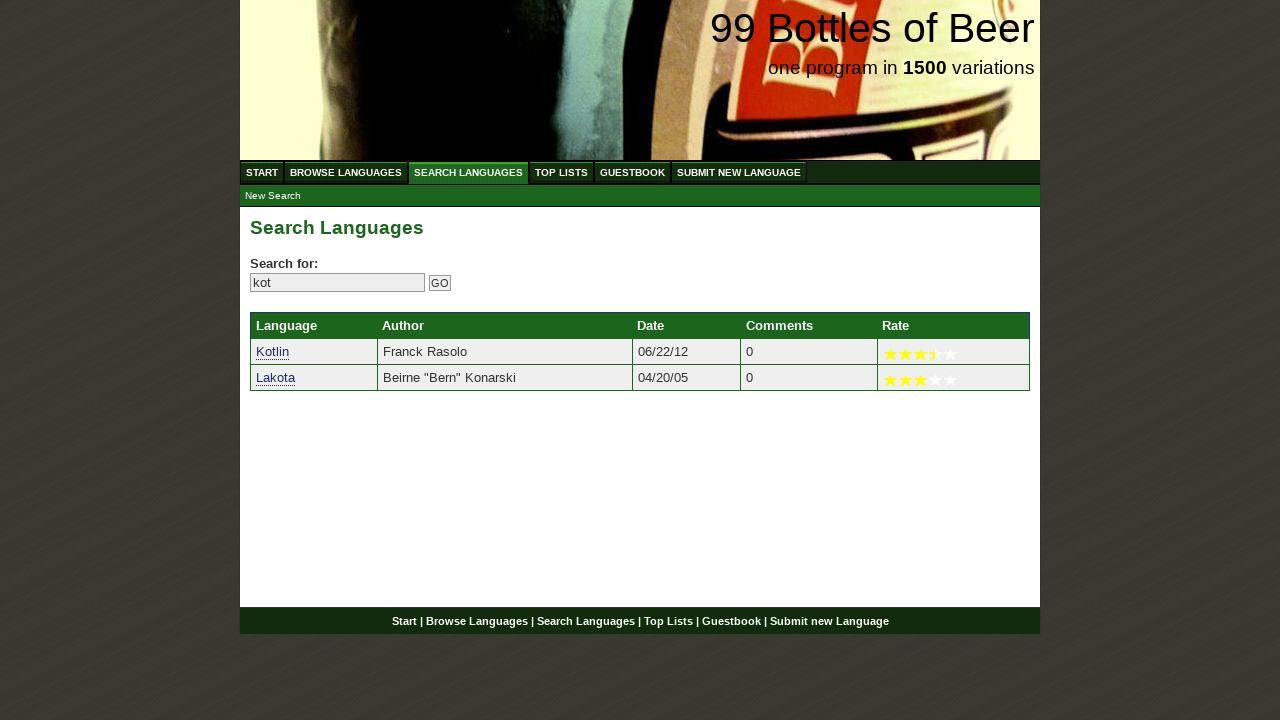

Verified search result 2 contains 'kot'
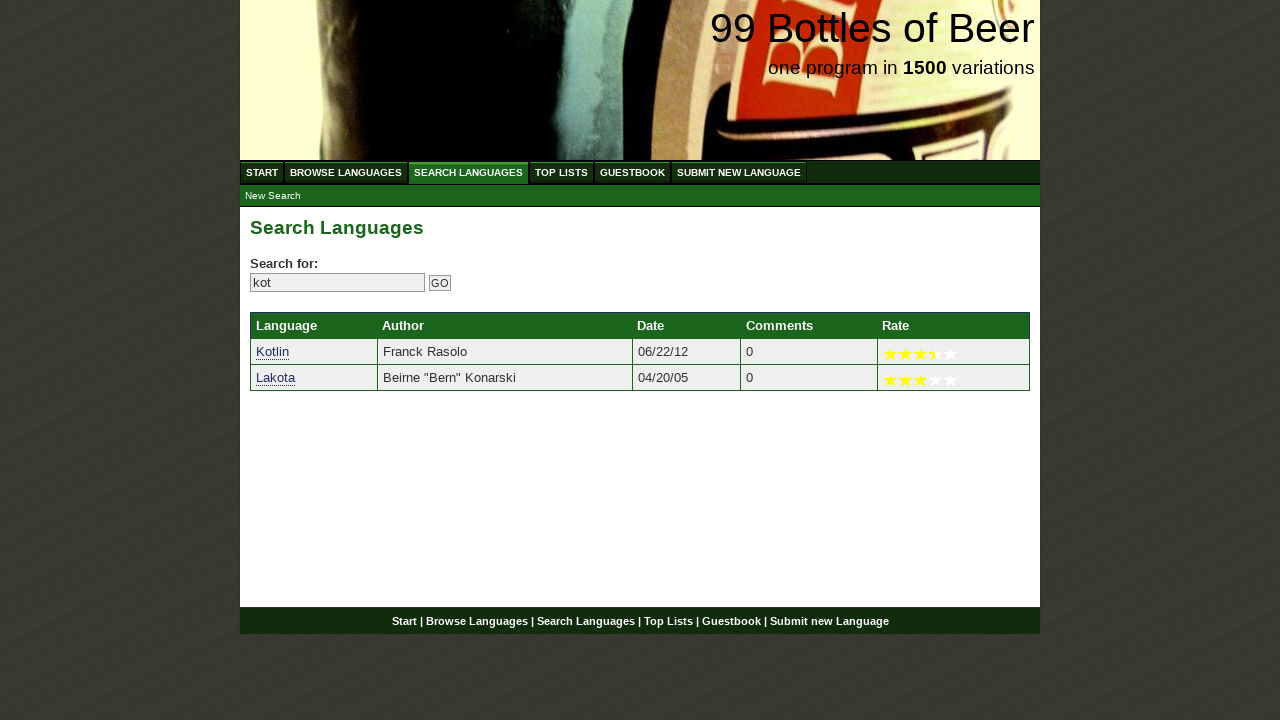

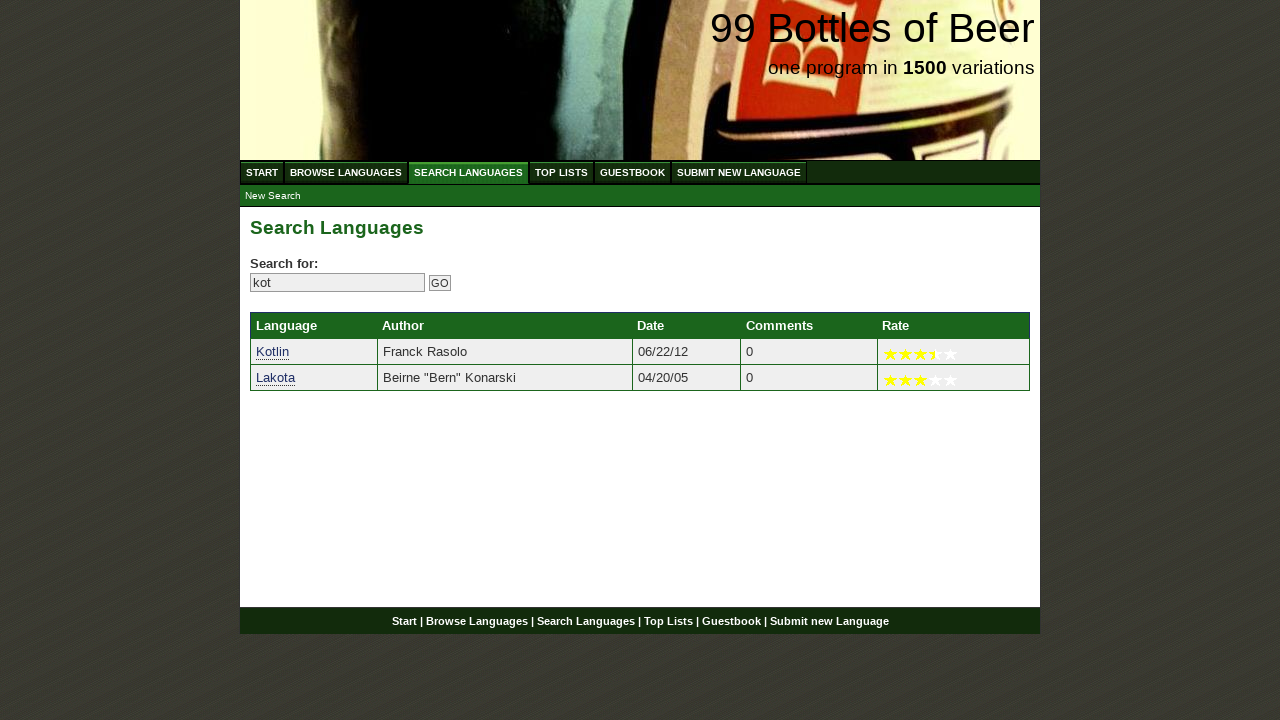